Tests handling of a JavaScript confirm dialog by navigating to the confirm tab, triggering the dialog, accepting it, and verifying the result text

Starting URL: https://demo.automationtesting.in/Alerts.html

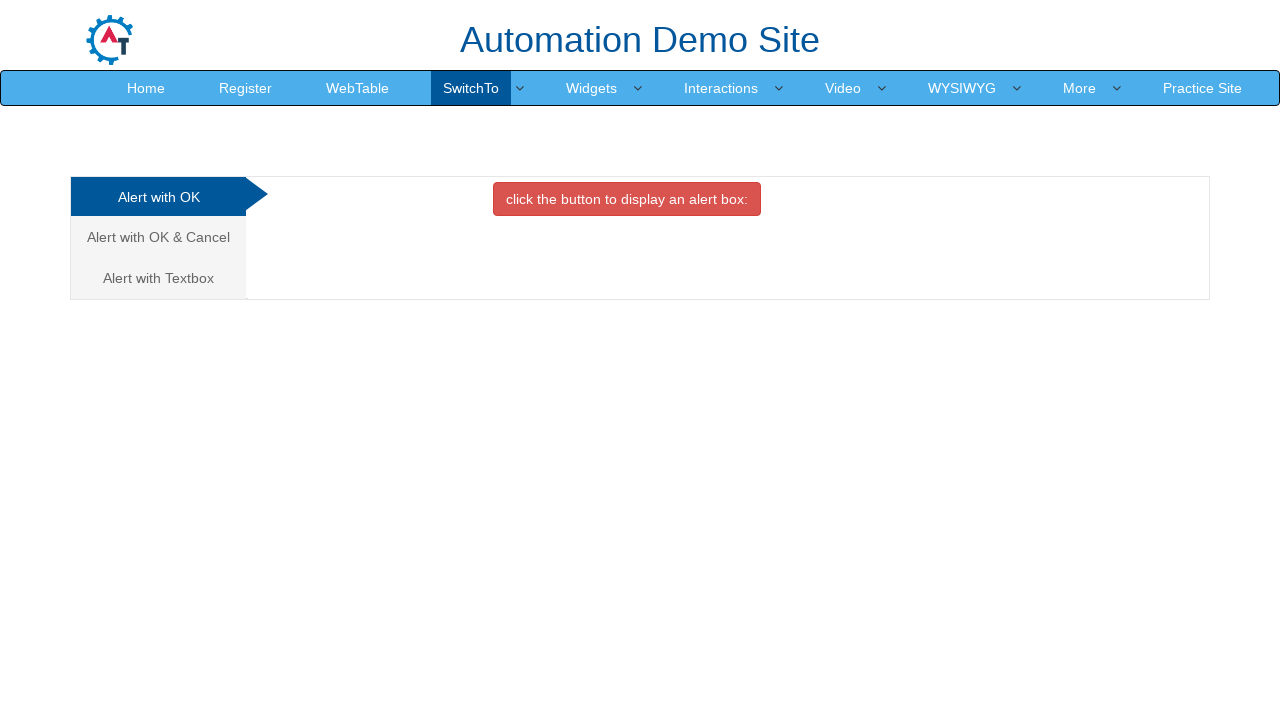

Set up dialog handler for confirm alerts
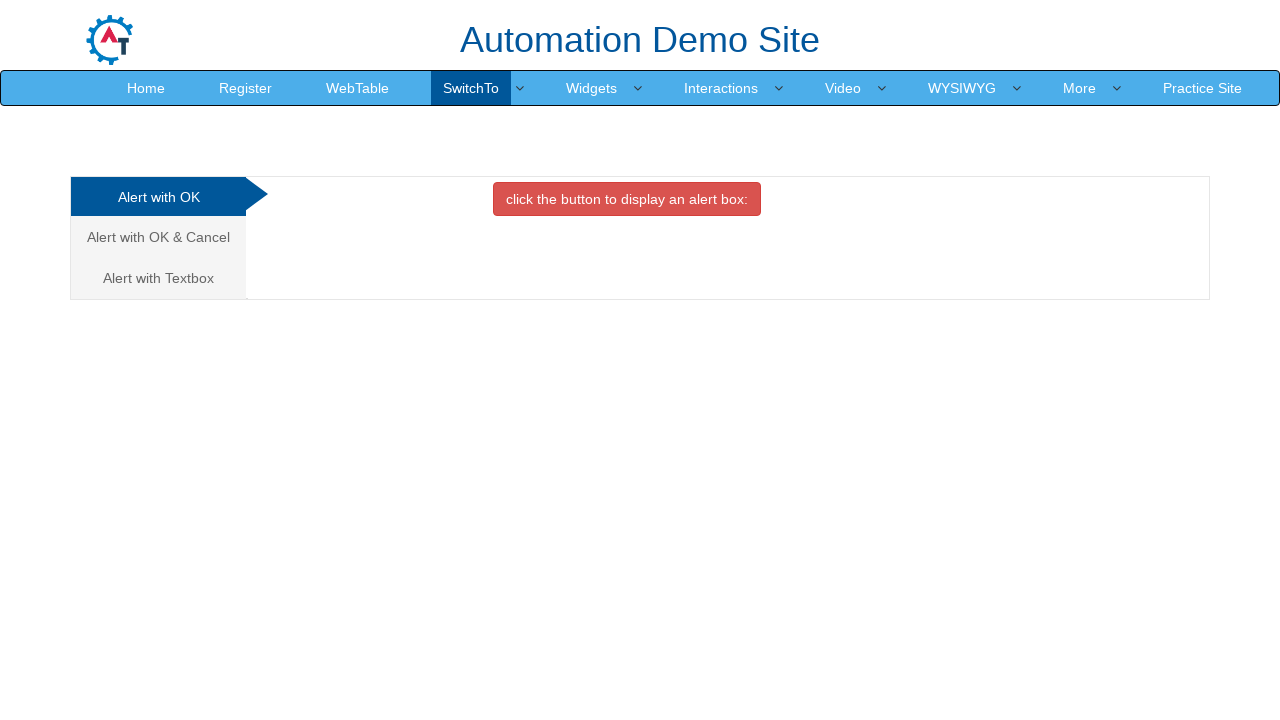

Clicked the confirm alert tab at (158, 237) on .analystic >> nth=1
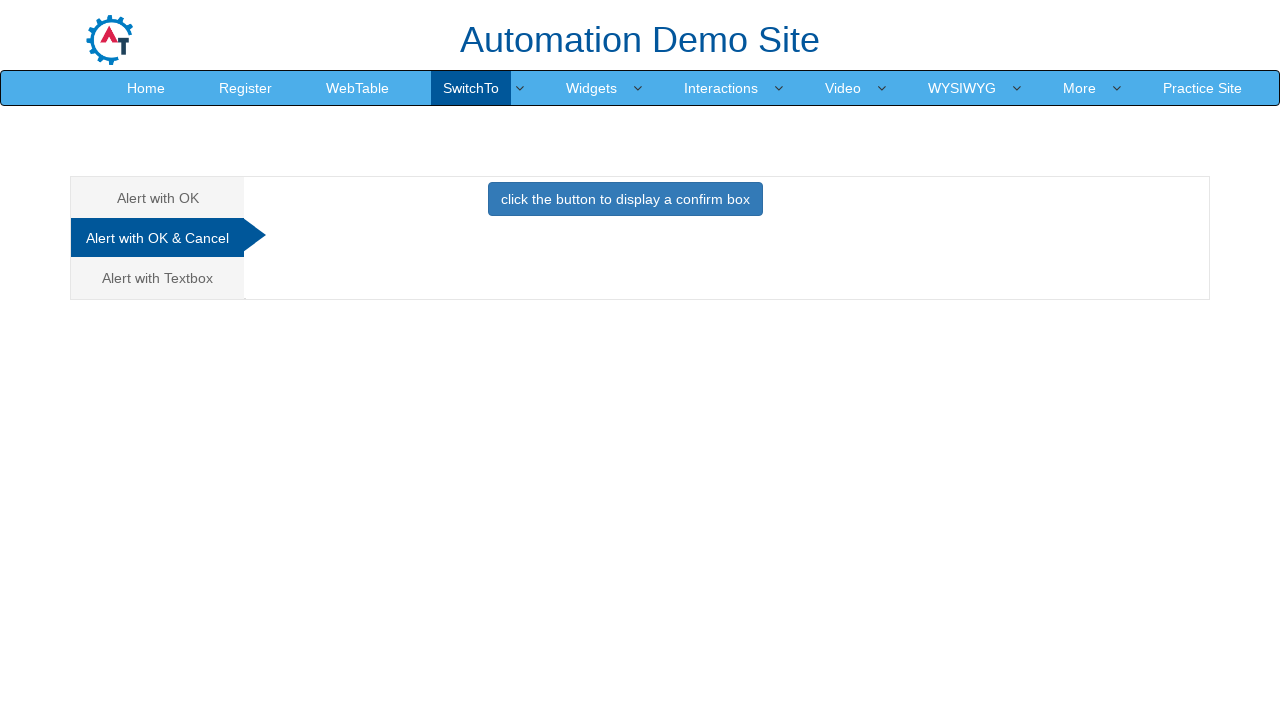

Clicked the button to trigger the confirm dialog at (625, 199) on .btn-primary
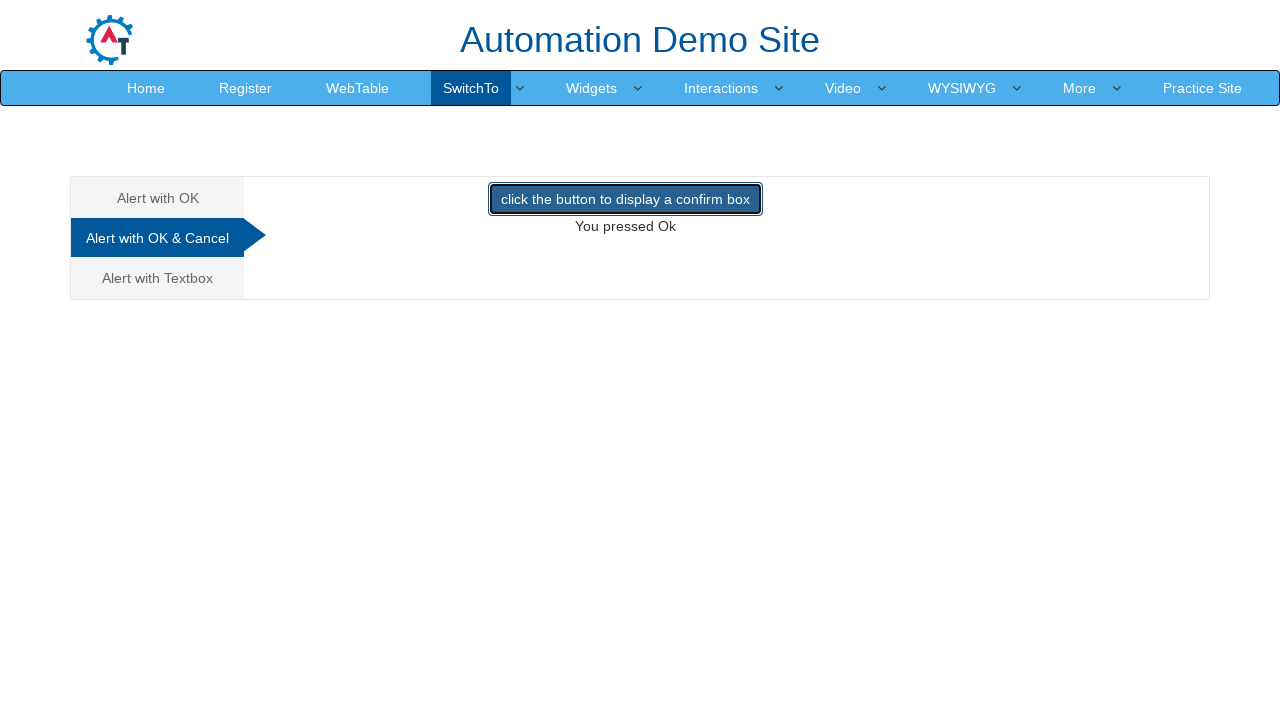

Waited for result text element to appear
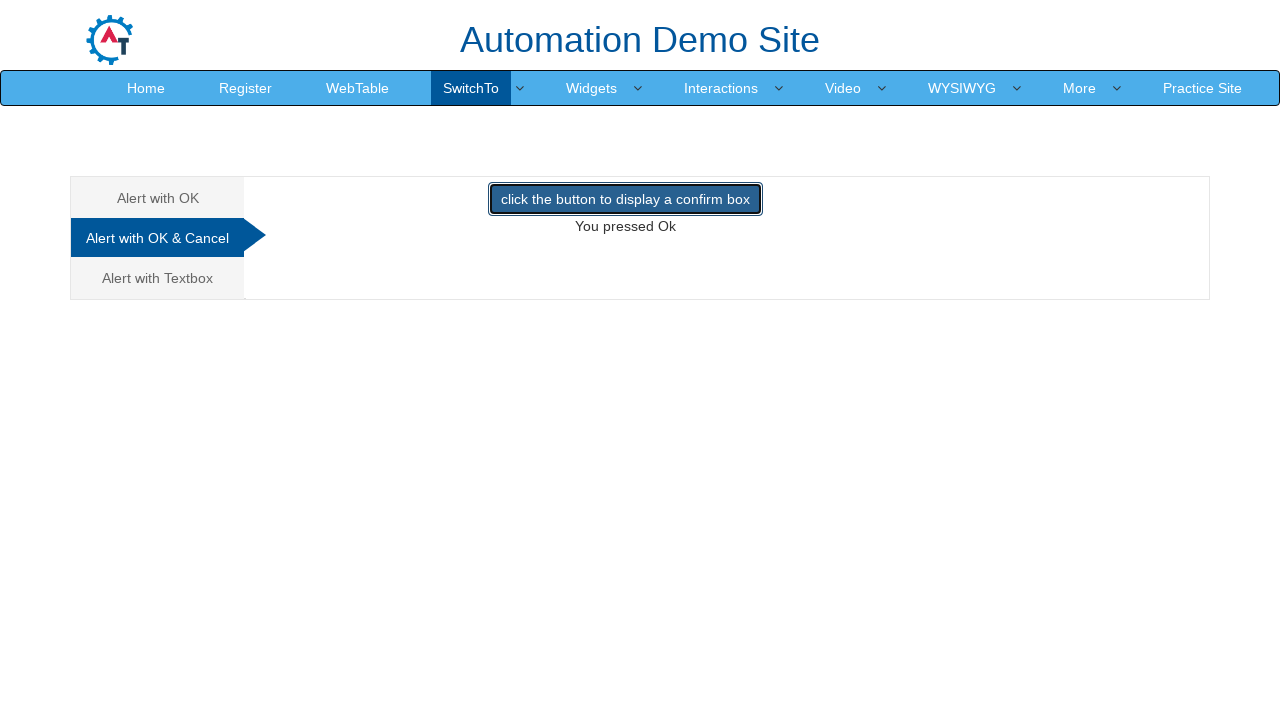

Verified result text shows 'You pressed Ok'
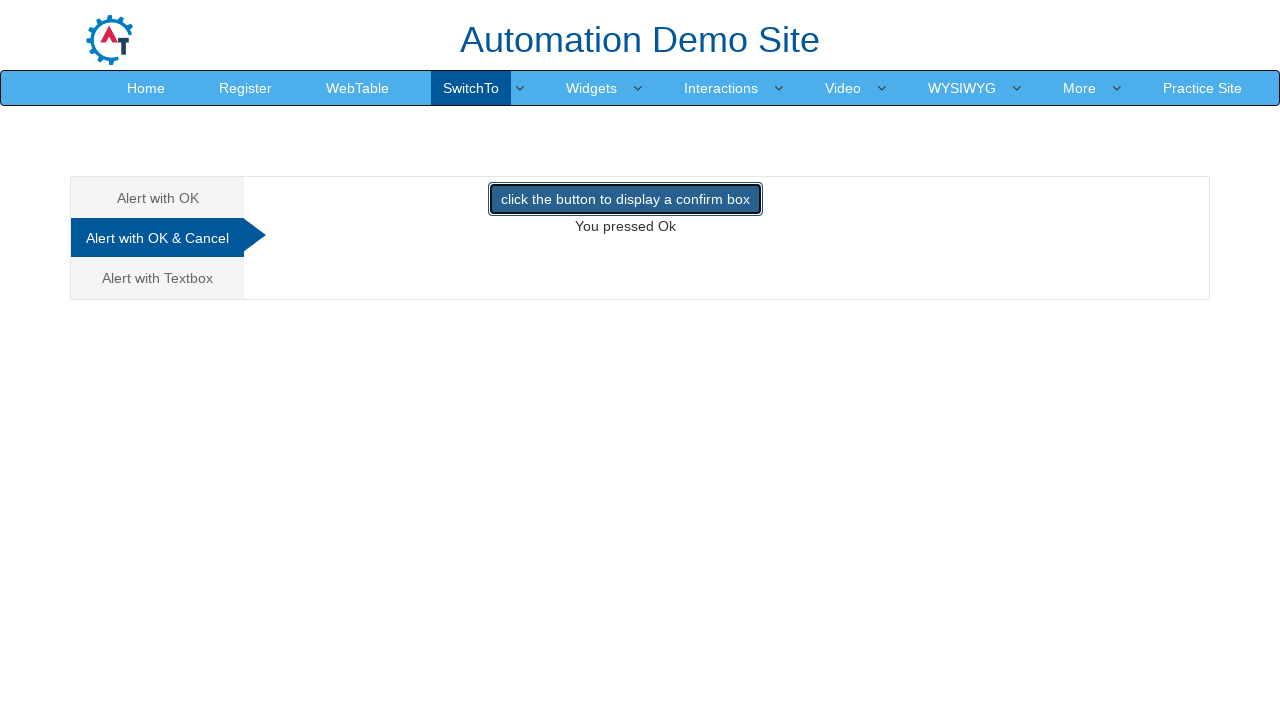

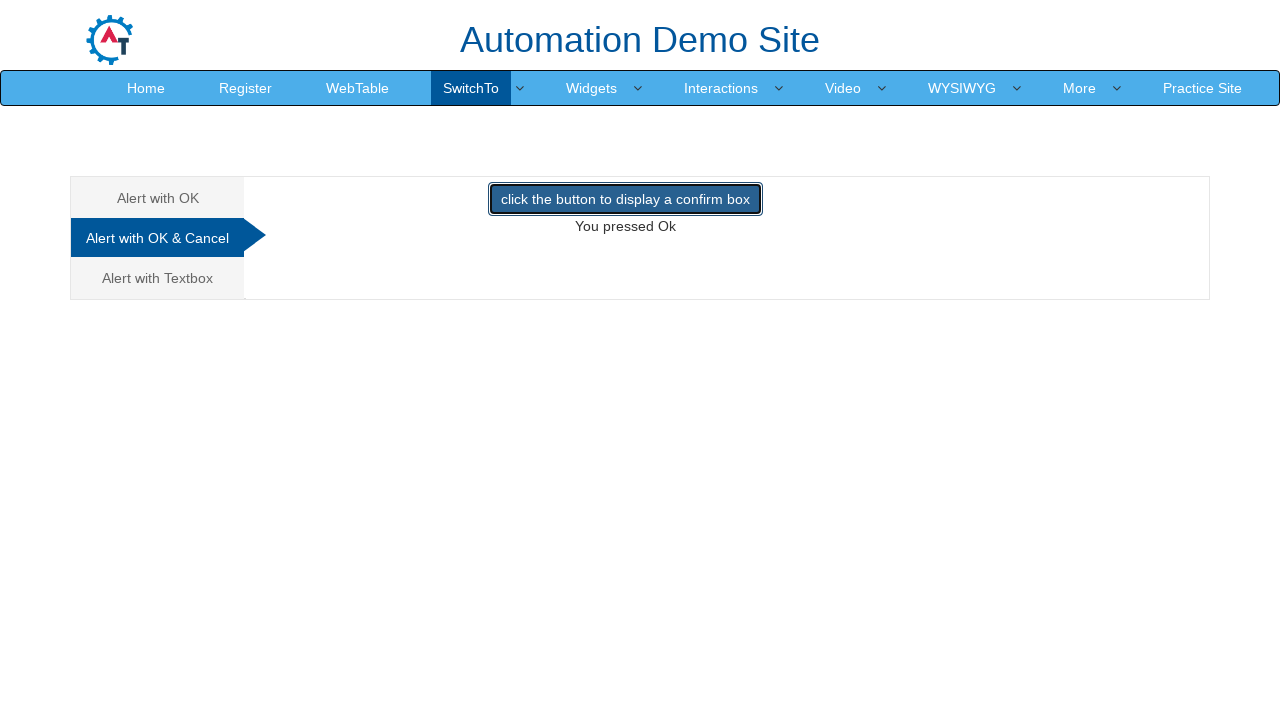